Tests Python.org search functionality by entering "pycon" in the search box and submitting the search

Starting URL: http://www.python.org

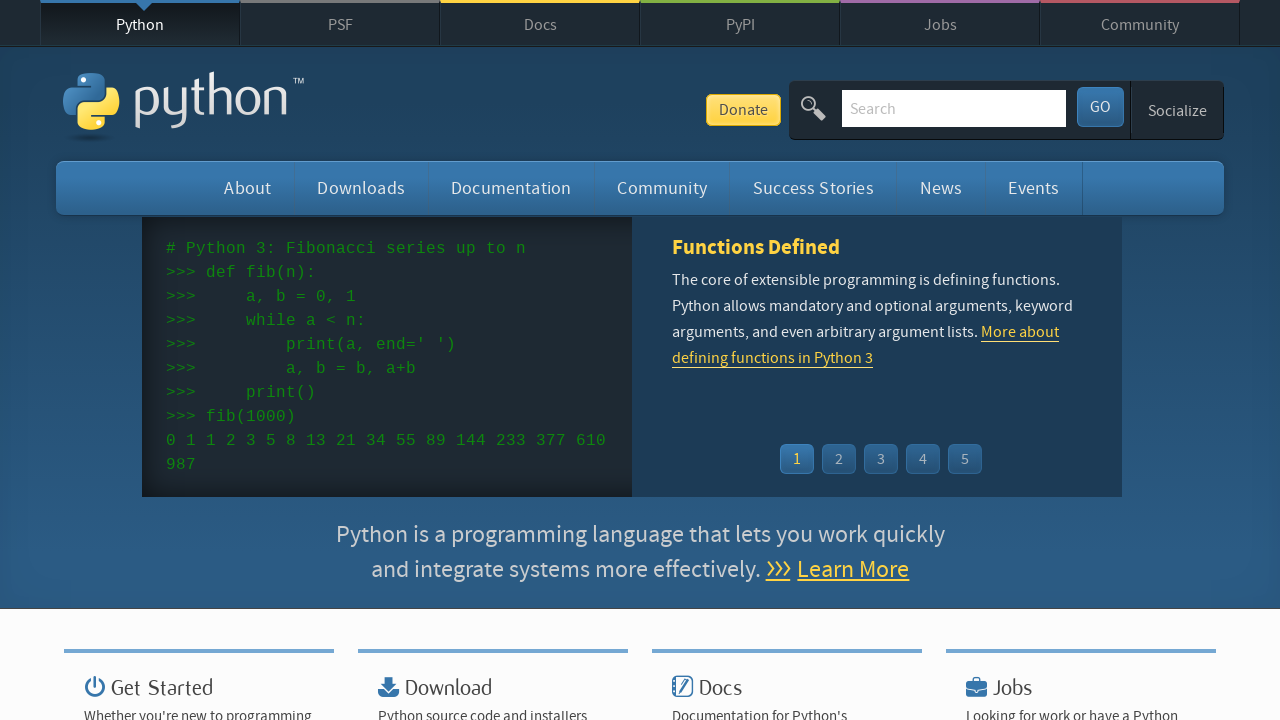

Located search input field with name='q'
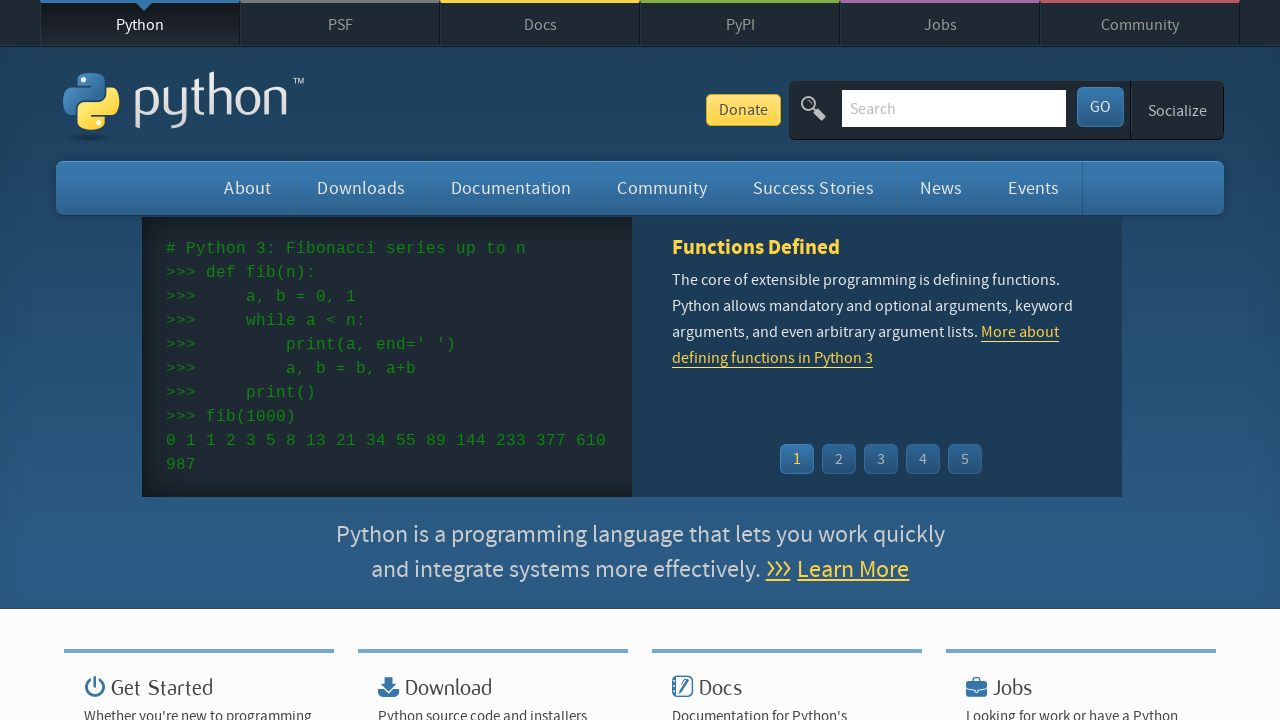

Cleared existing text from search box on input[name='q']
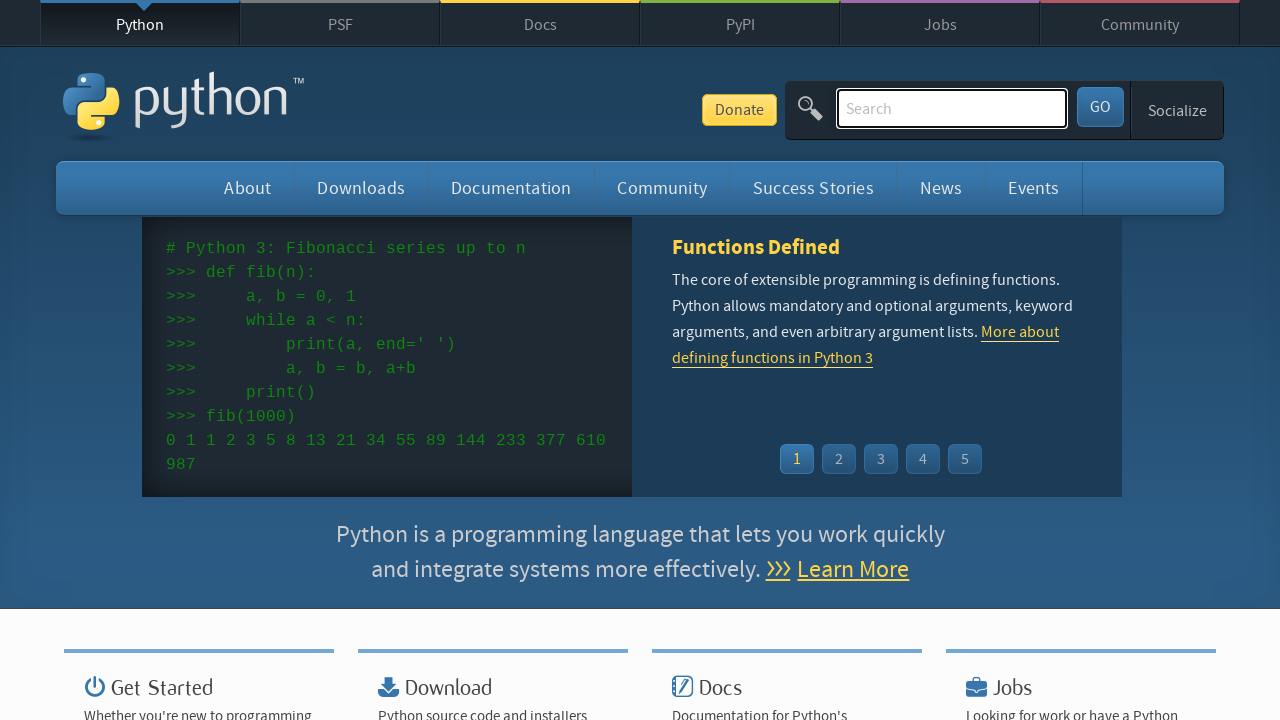

Filled search box with 'pycon' on input[name='q']
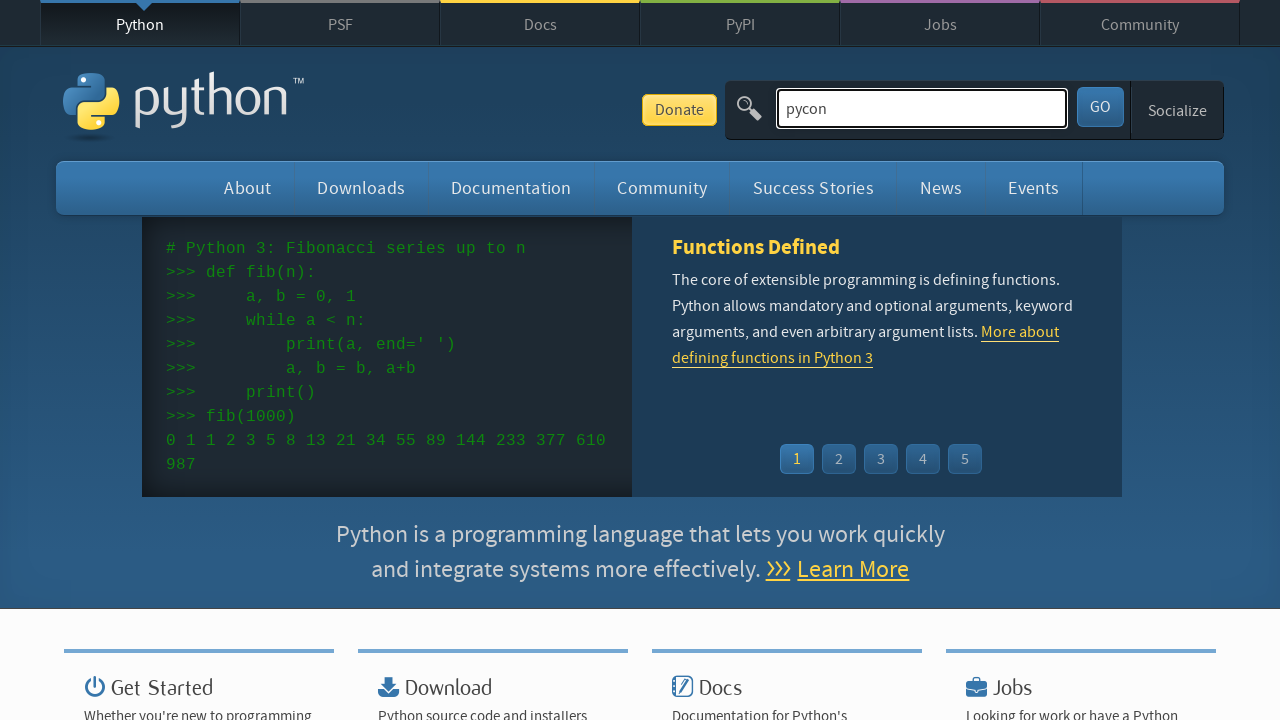

Pressed Enter to submit search on input[name='q']
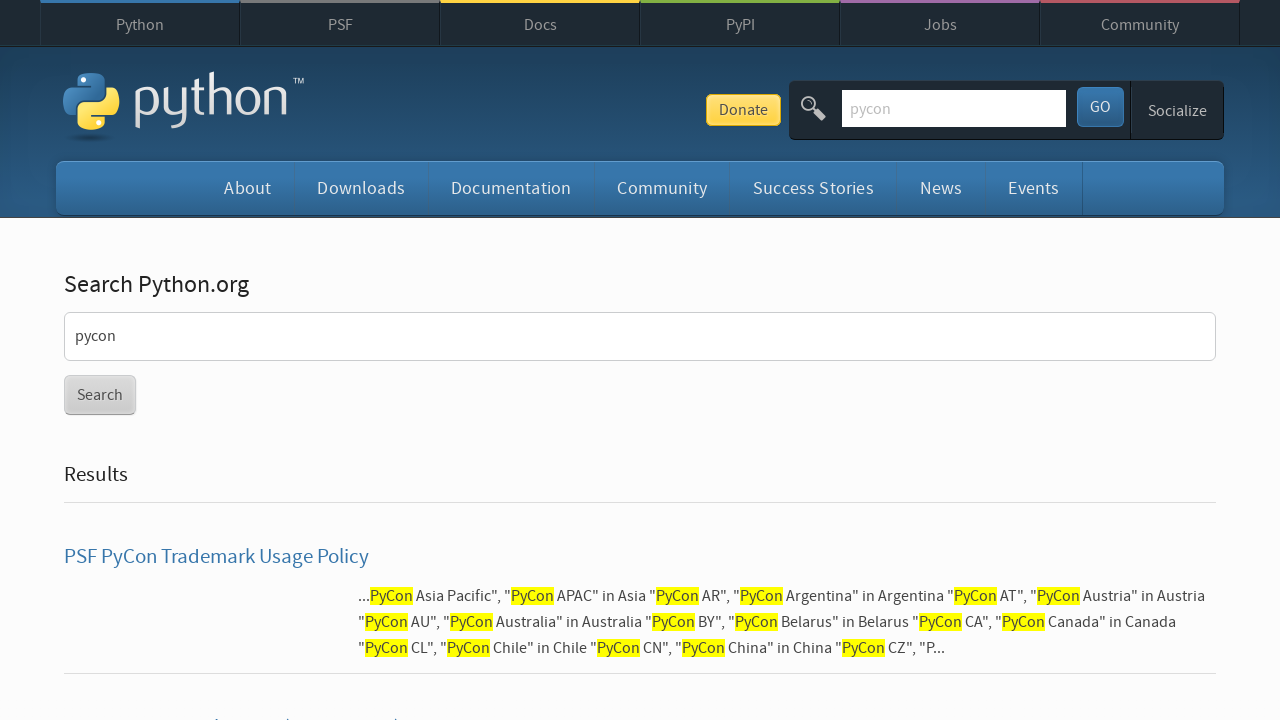

Waited for page to reach networkidle state
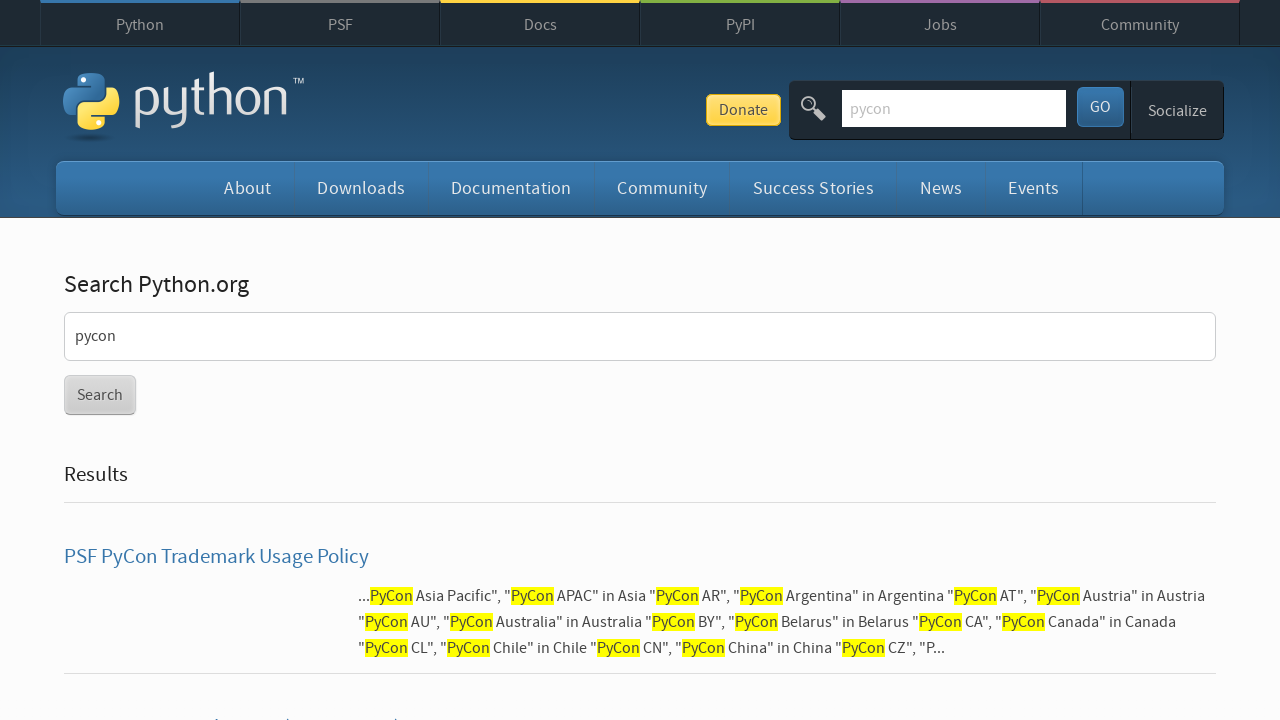

Verified search results are present (no 'No results found' message)
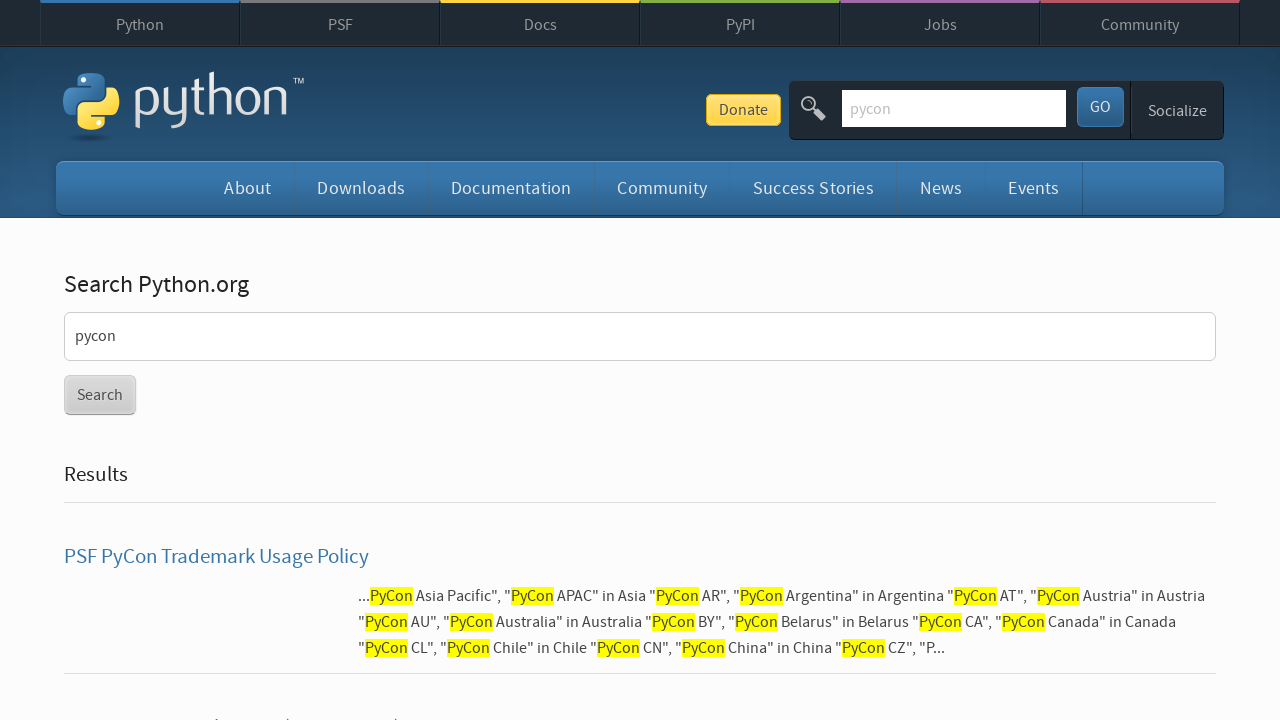

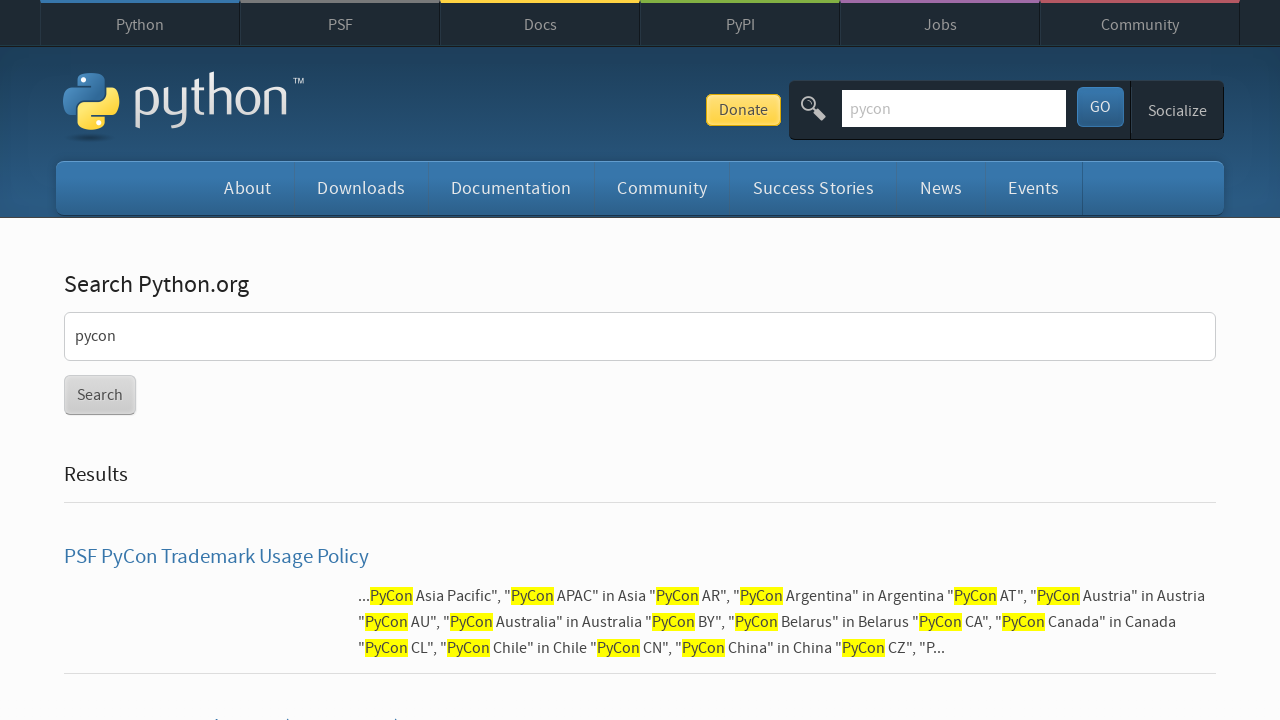